Tests right-click context menu functionality by right-clicking on a button, selecting the Copy option from the context menu, and accepting the resulting alert

Starting URL: https://swisnl.github.io/jQuery-contextMenu/demo.html

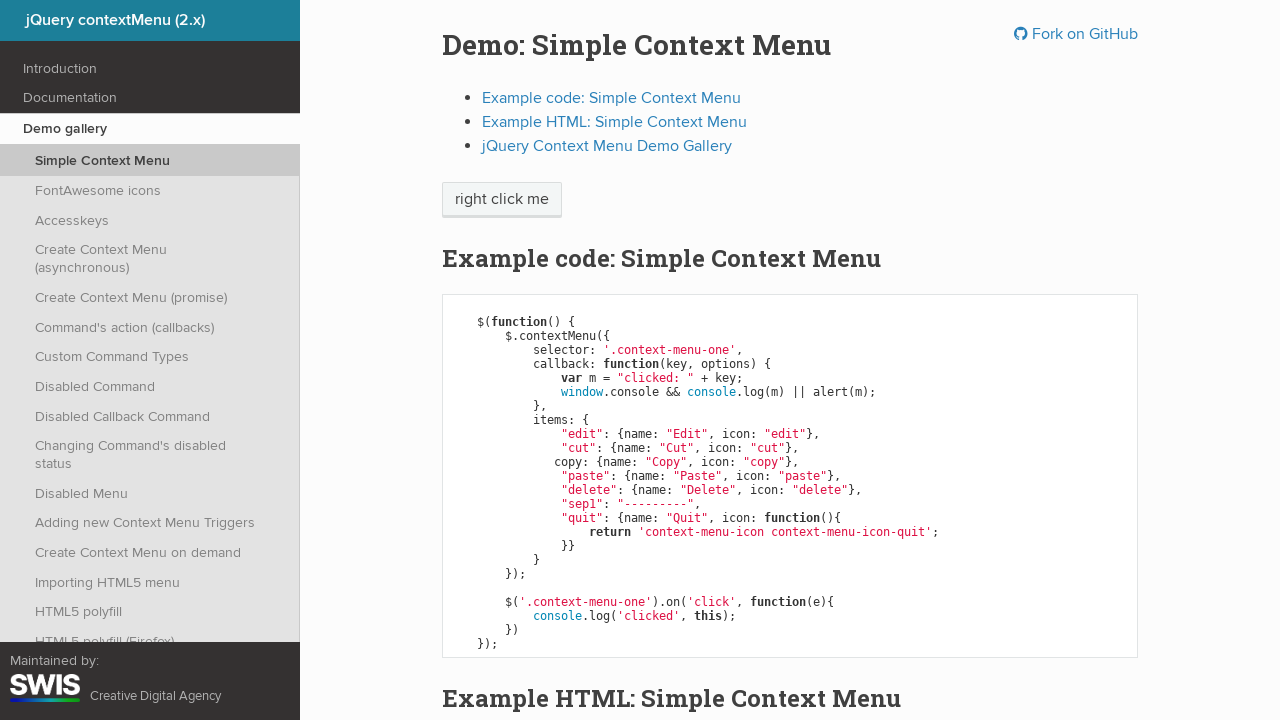

Located the context menu button element
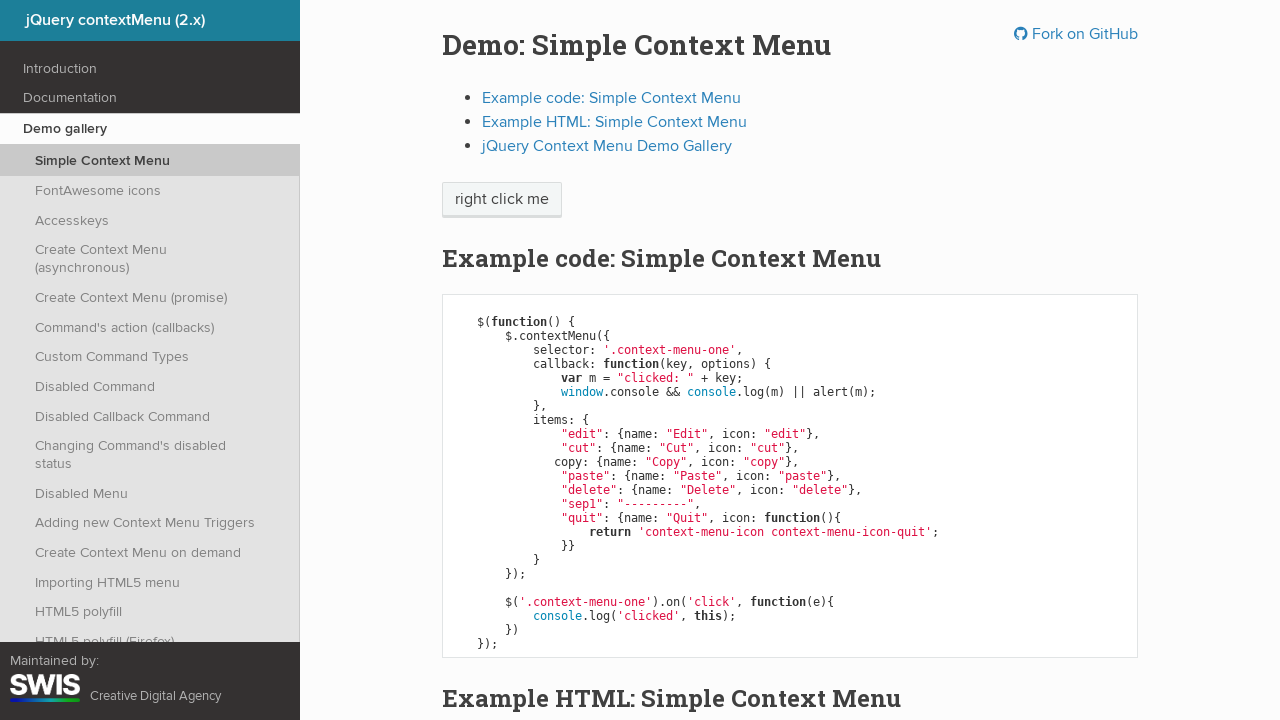

Right-clicked on the button to open context menu at (502, 200) on xpath=//span[@class='context-menu-one btn btn-neutral']
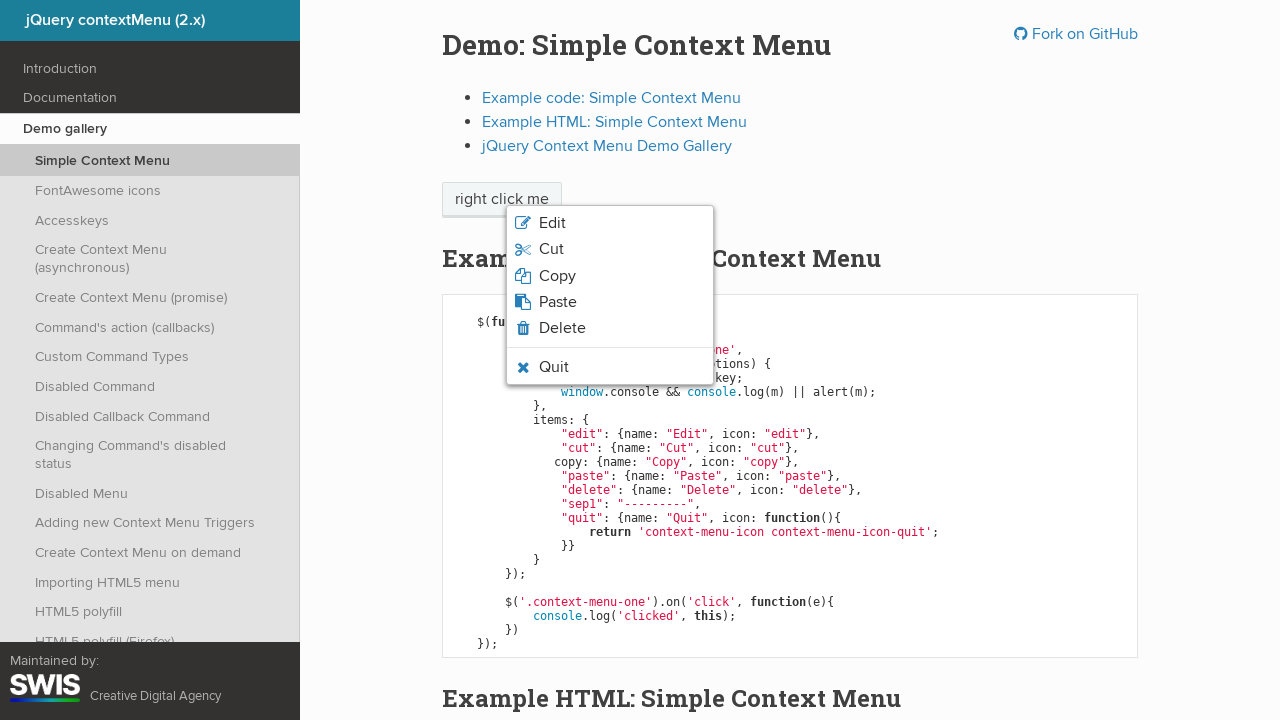

Selected Copy option from context menu at (557, 276) on xpath=//span[normalize-space()='Copy']
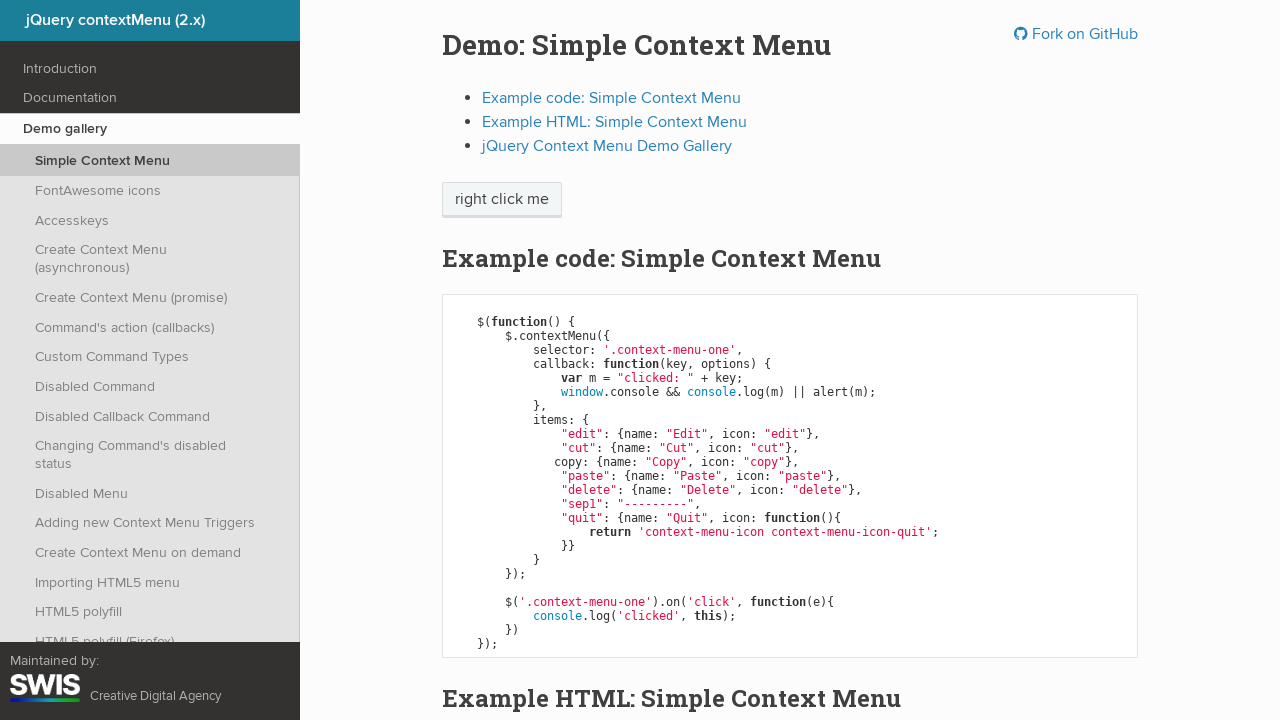

Set up dialog handler to accept alerts
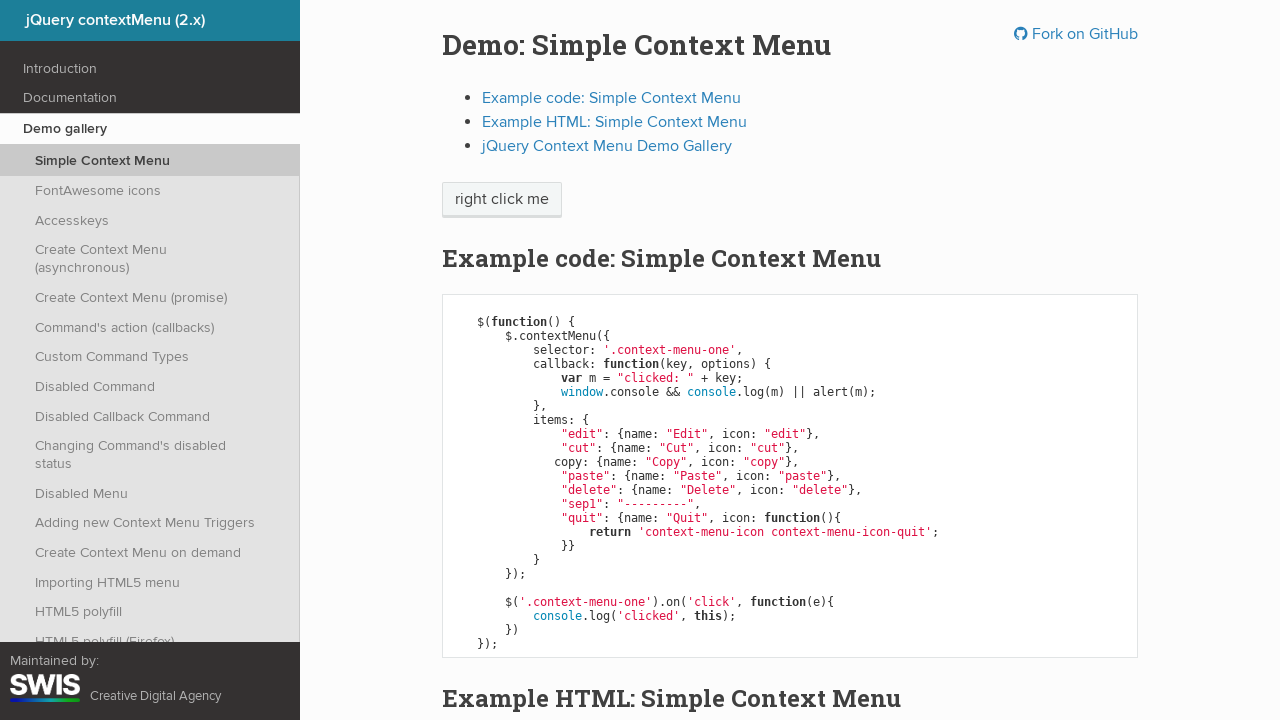

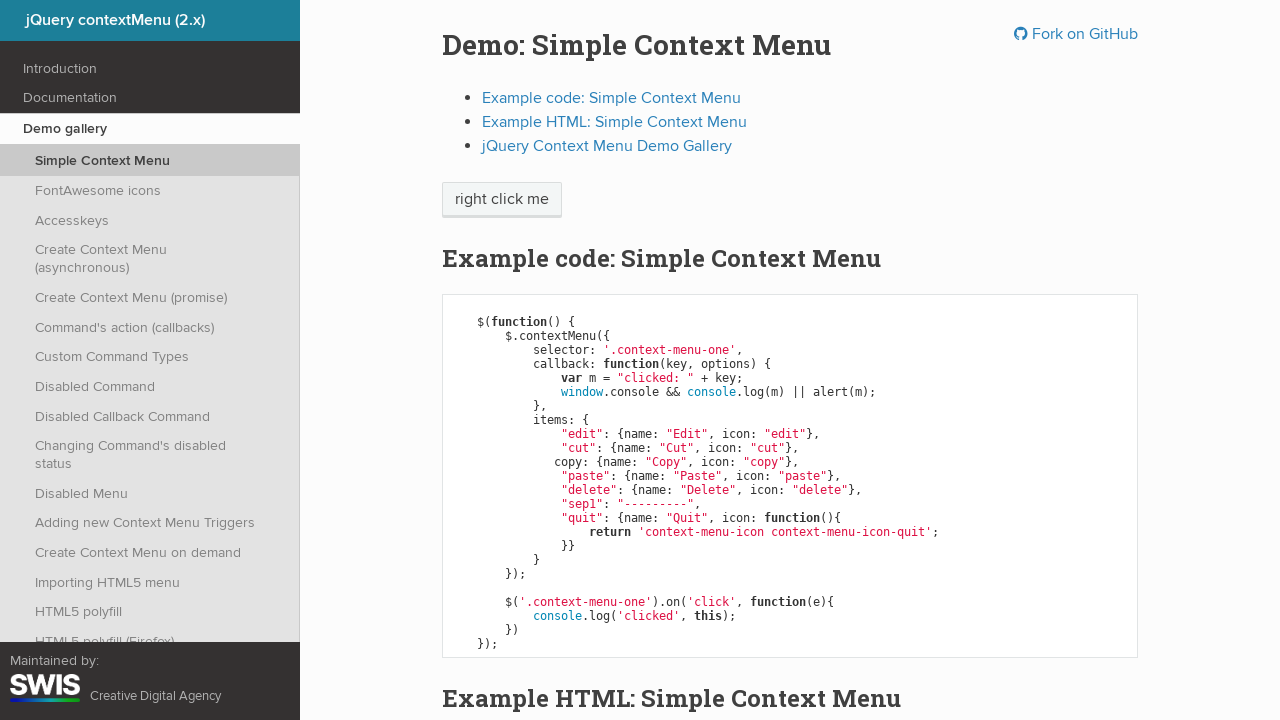